Tests hover functionality on the first user avatar, verifies the username "user1" appears on hover, then clicks the profile link and verifies the resulting page.

Starting URL: http://the-internet.herokuapp.com/hovers

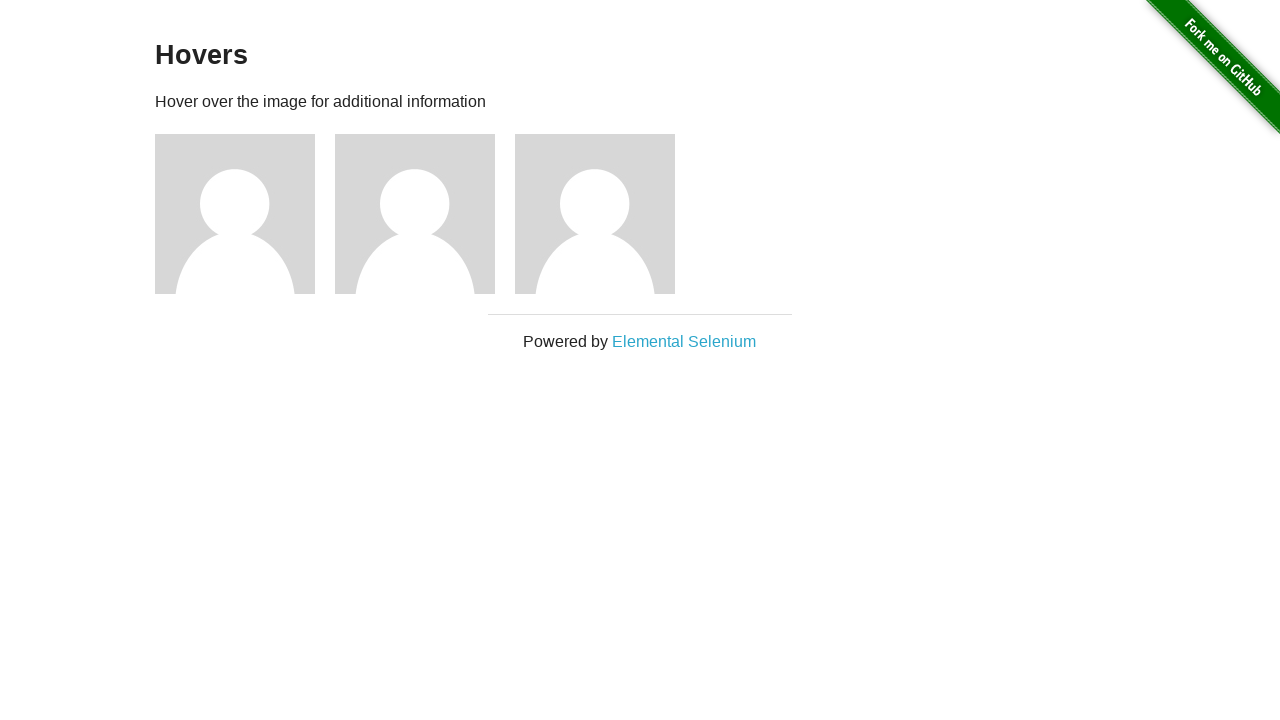

Hovered over the first user avatar at (235, 214) on #content > div > div:nth-child(3) > img
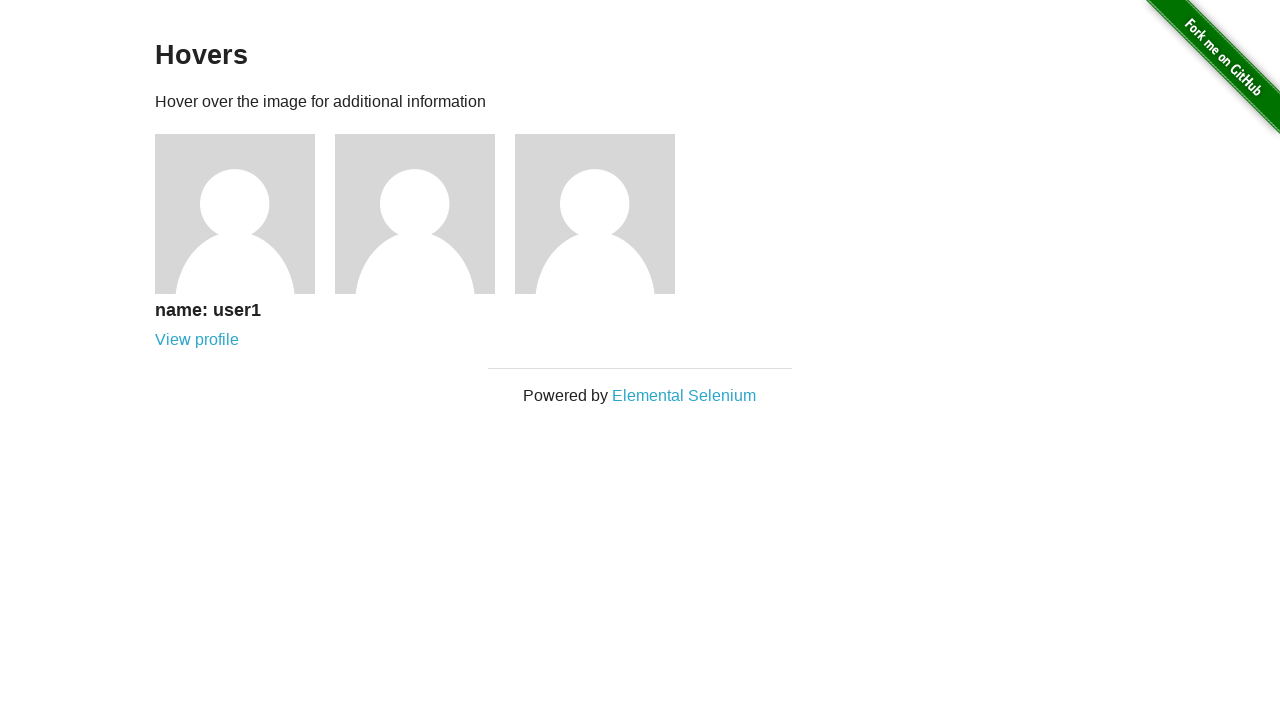

Verified username 'user1' appears on hover
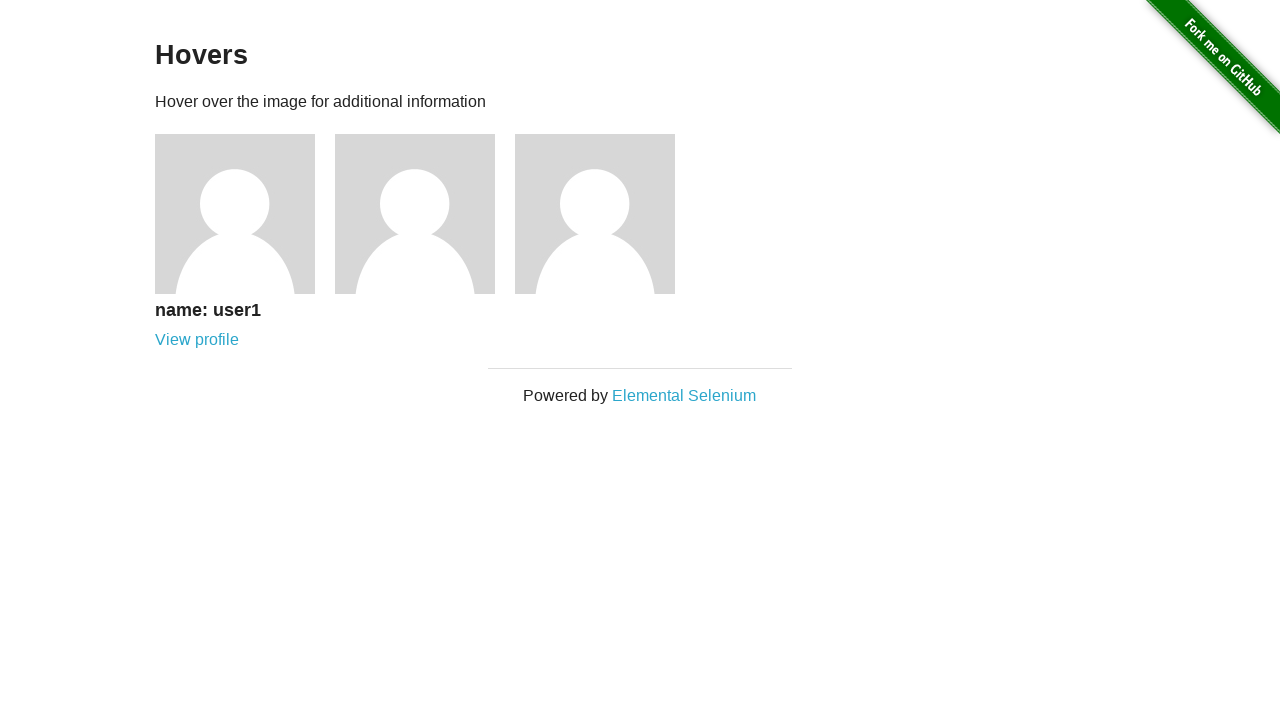

Clicked 'View profile' link for user1 at (197, 340) on text=View profile
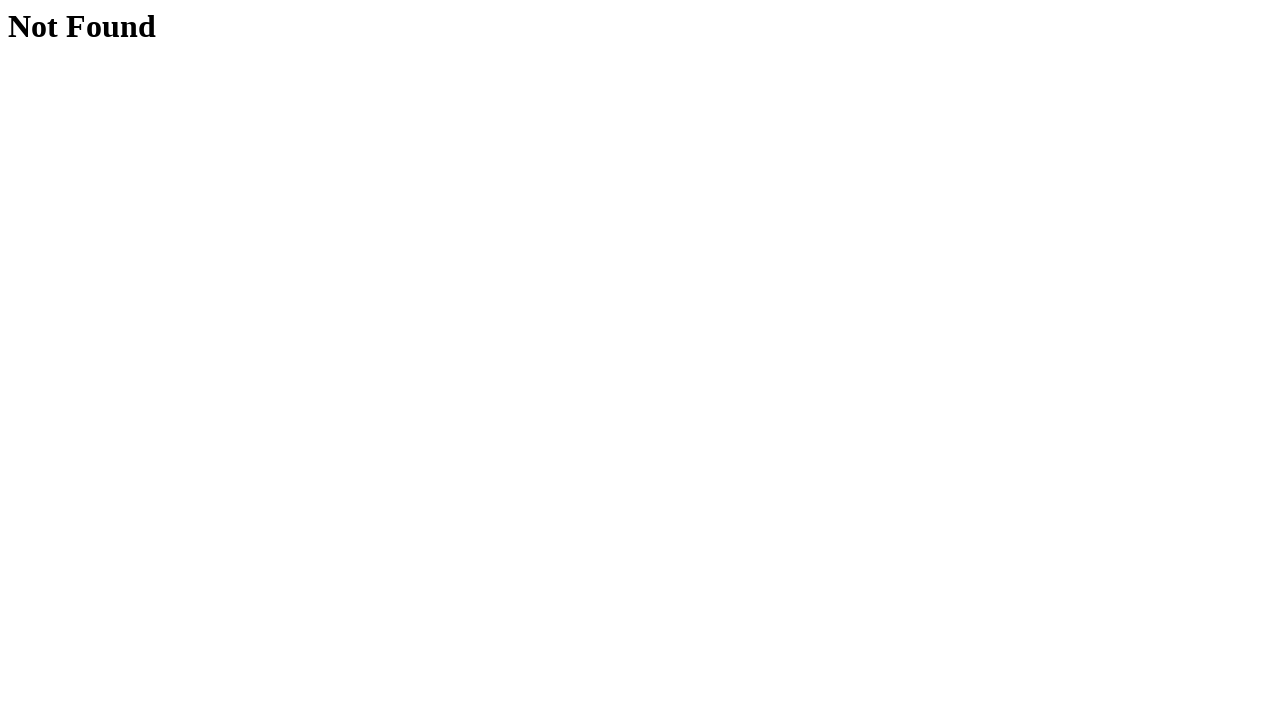

Verified resulting page shows 'Not Found' heading
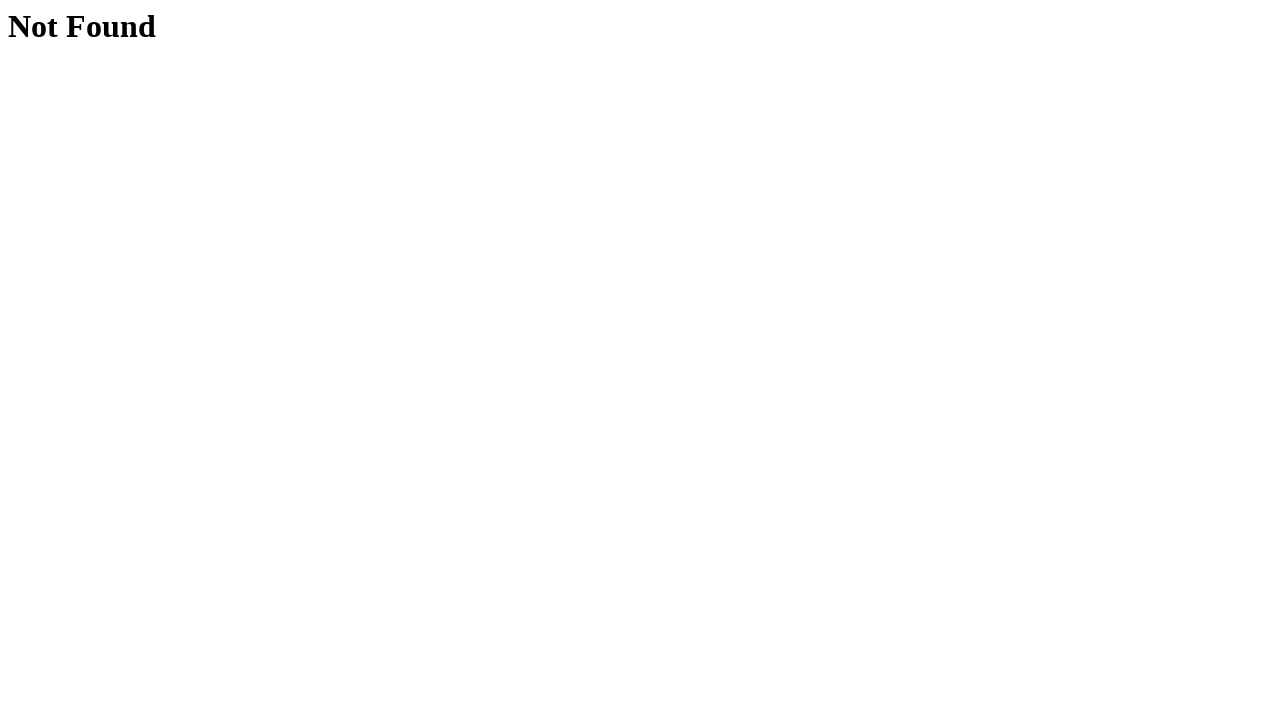

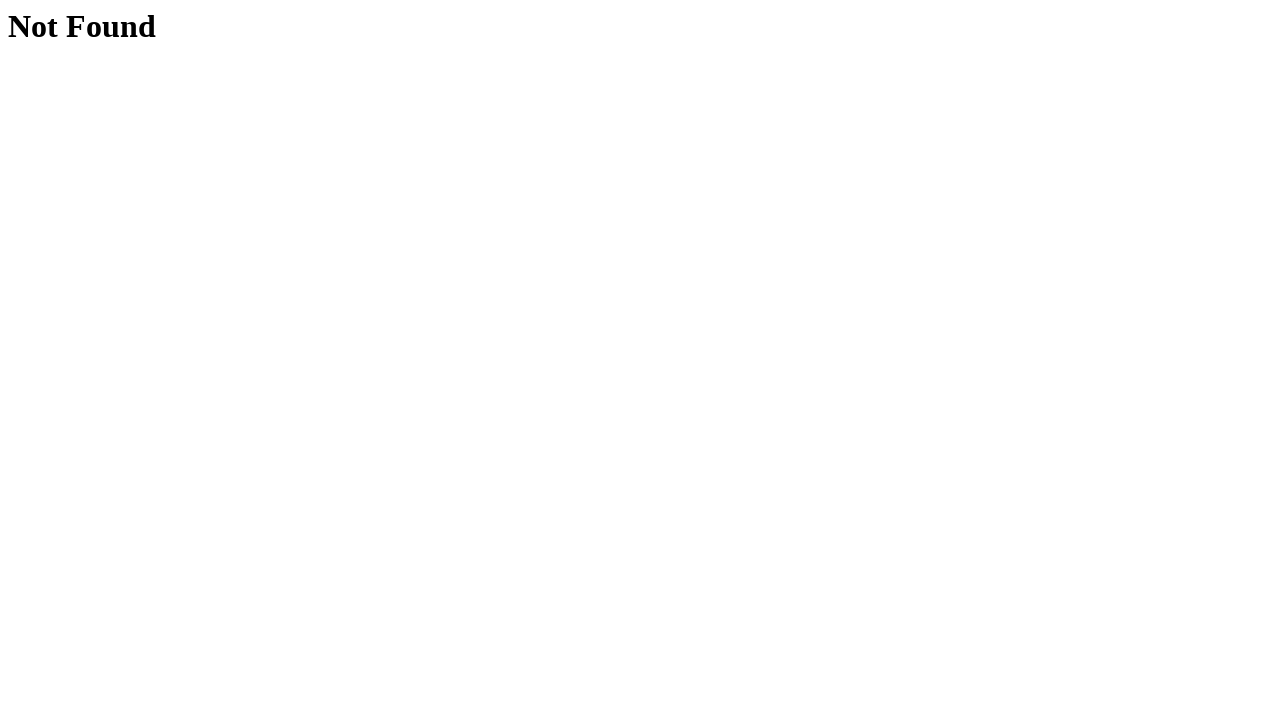